Tests the confirm alert by clicking the confirm button, accepting the alert, and verifying the result message

Starting URL: https://demoqa.com/alerts

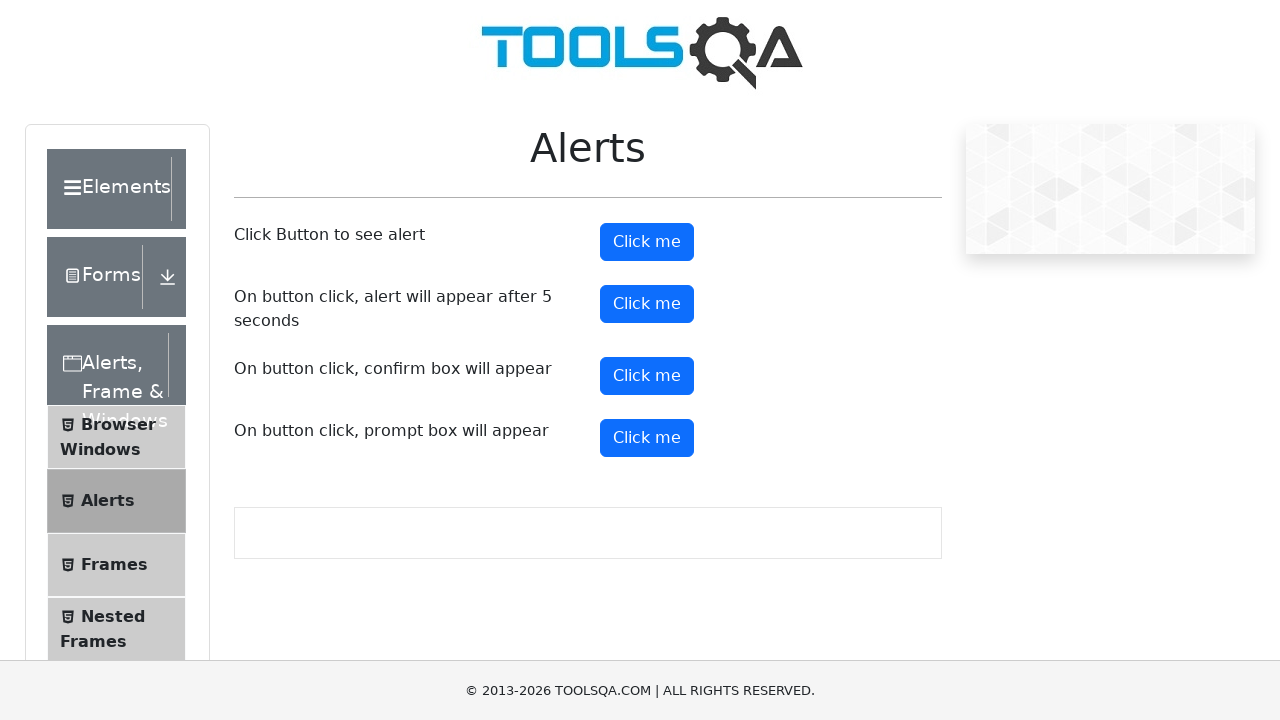

Set up dialog handler to accept confirm dialogs
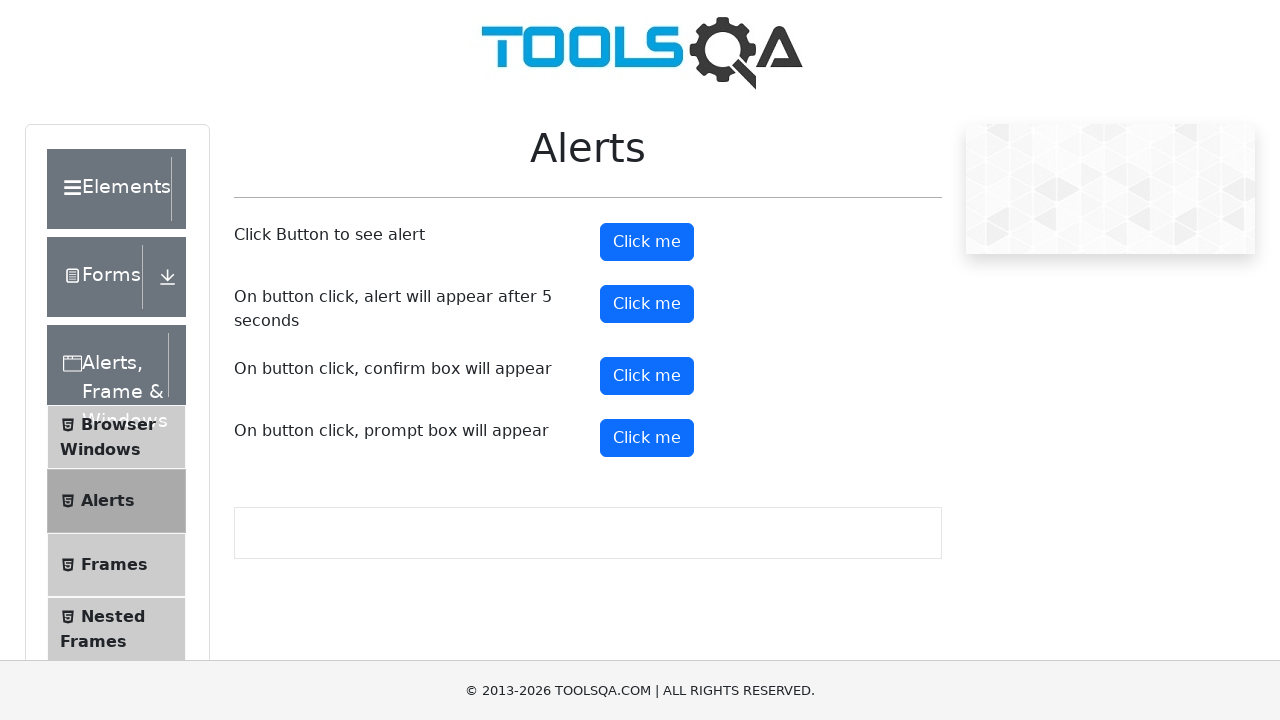

Clicked the confirm button to trigger the alert at (647, 376) on #confirmButton
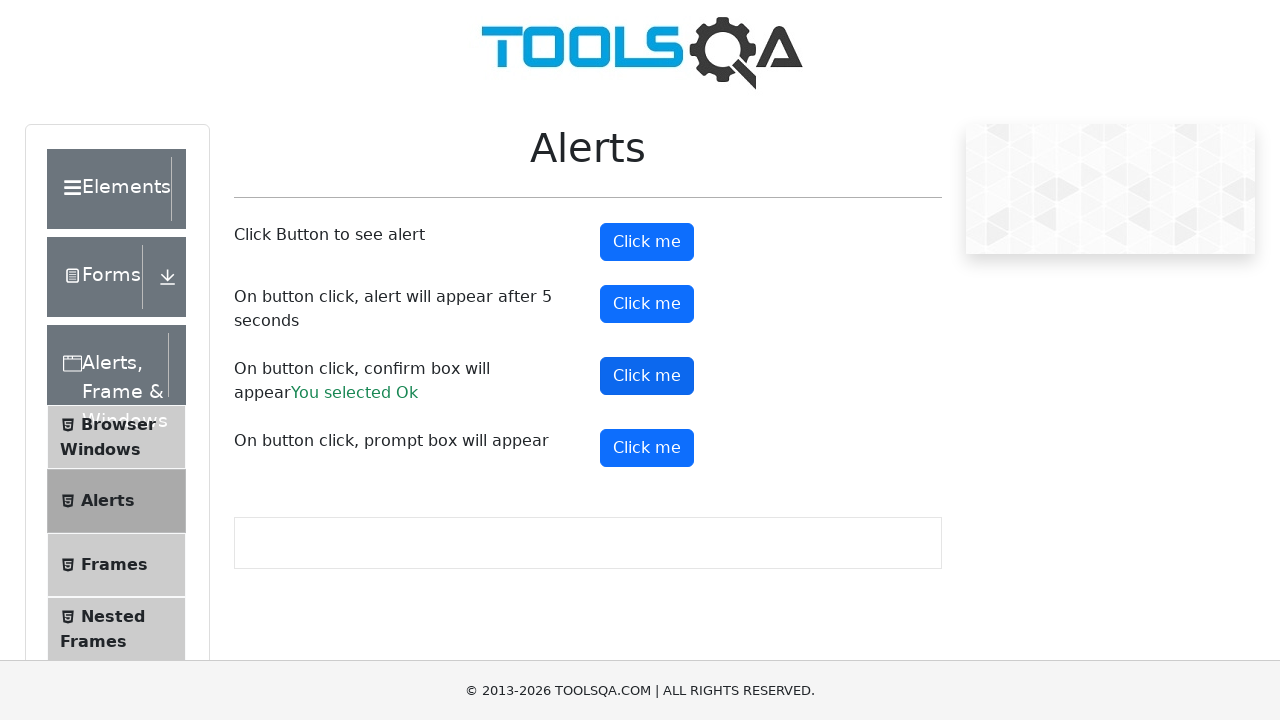

Confirmed result message is displayed after accepting the alert
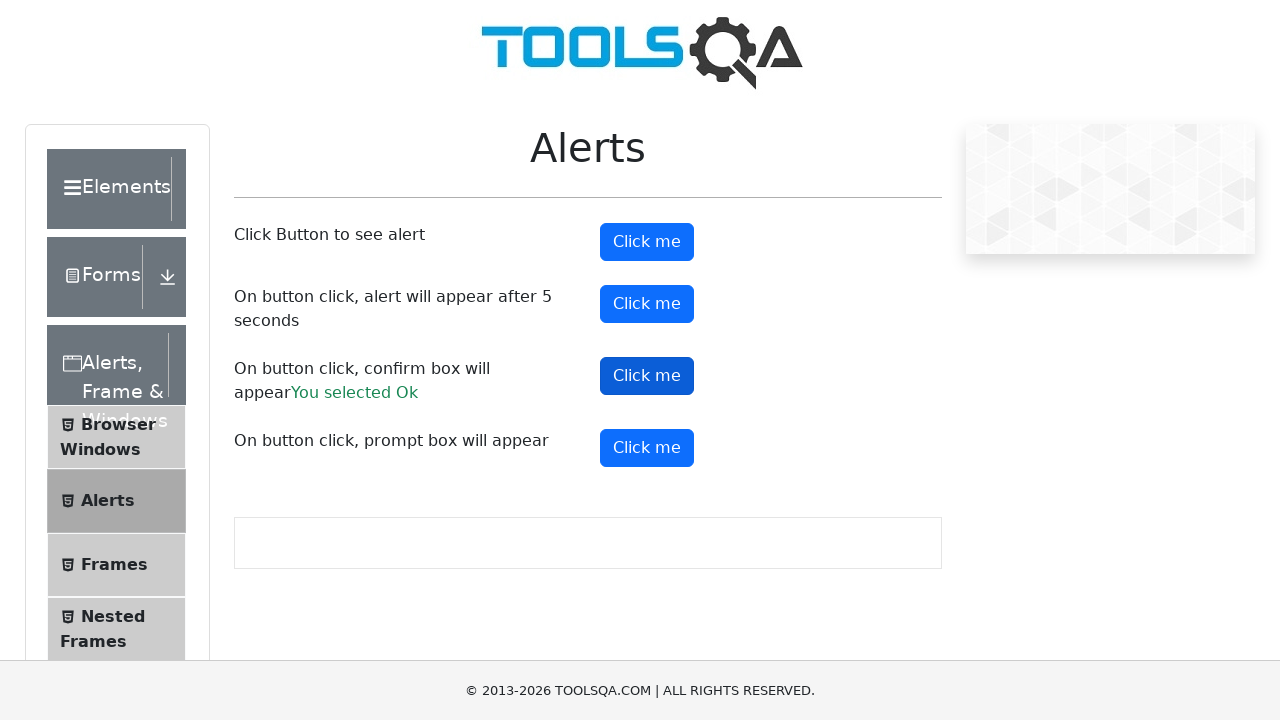

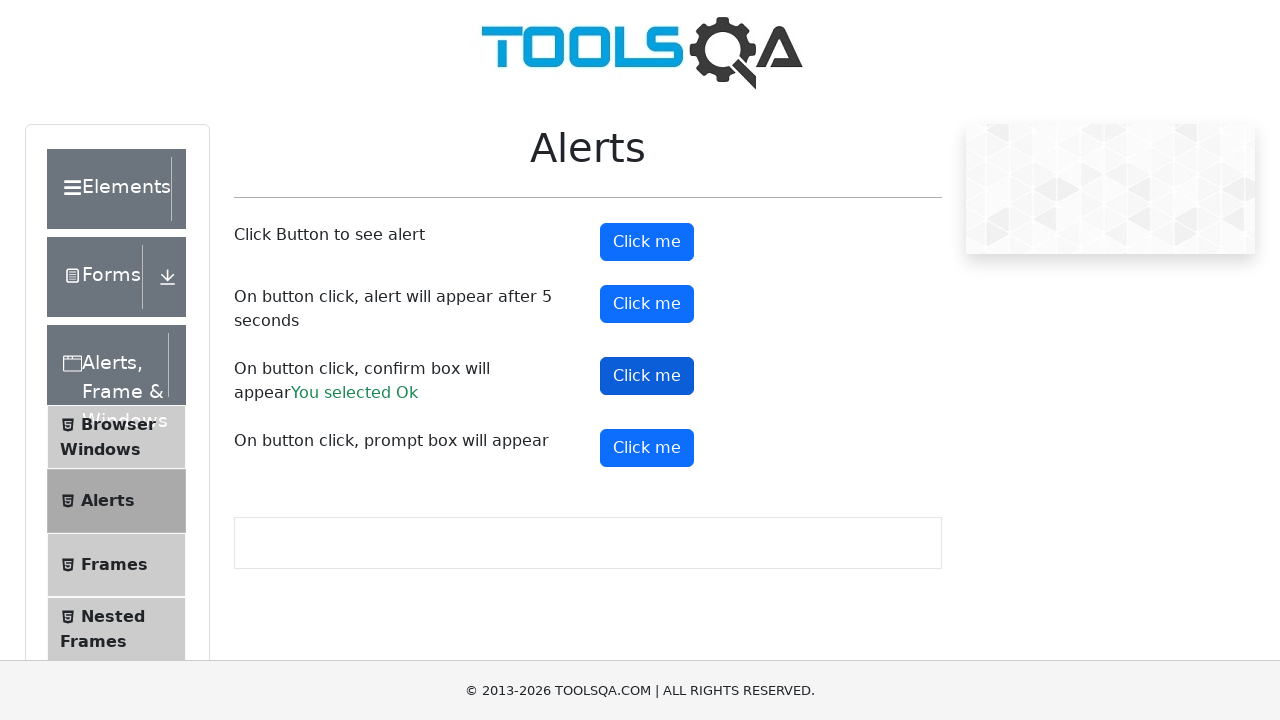